Comprehensive UI test that exercises various interactive elements on a test automation practice site including buttons, popups, hover menus, drag-and-drop, sliders, date pickers, form inputs, and navigation to error pages.

Starting URL: https://testautomationpractice.blogspot.com/

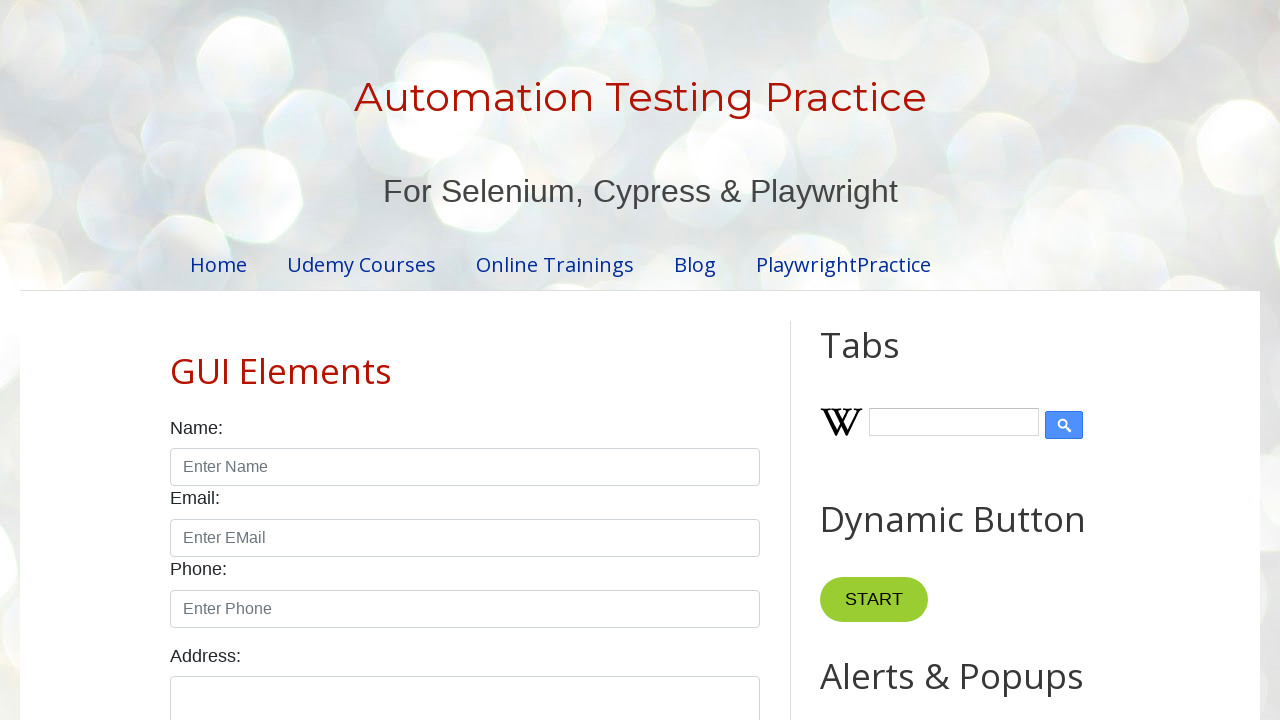

Filled first name field with 'Loop' at (874, 600) on internal:role=button[name="START"i]
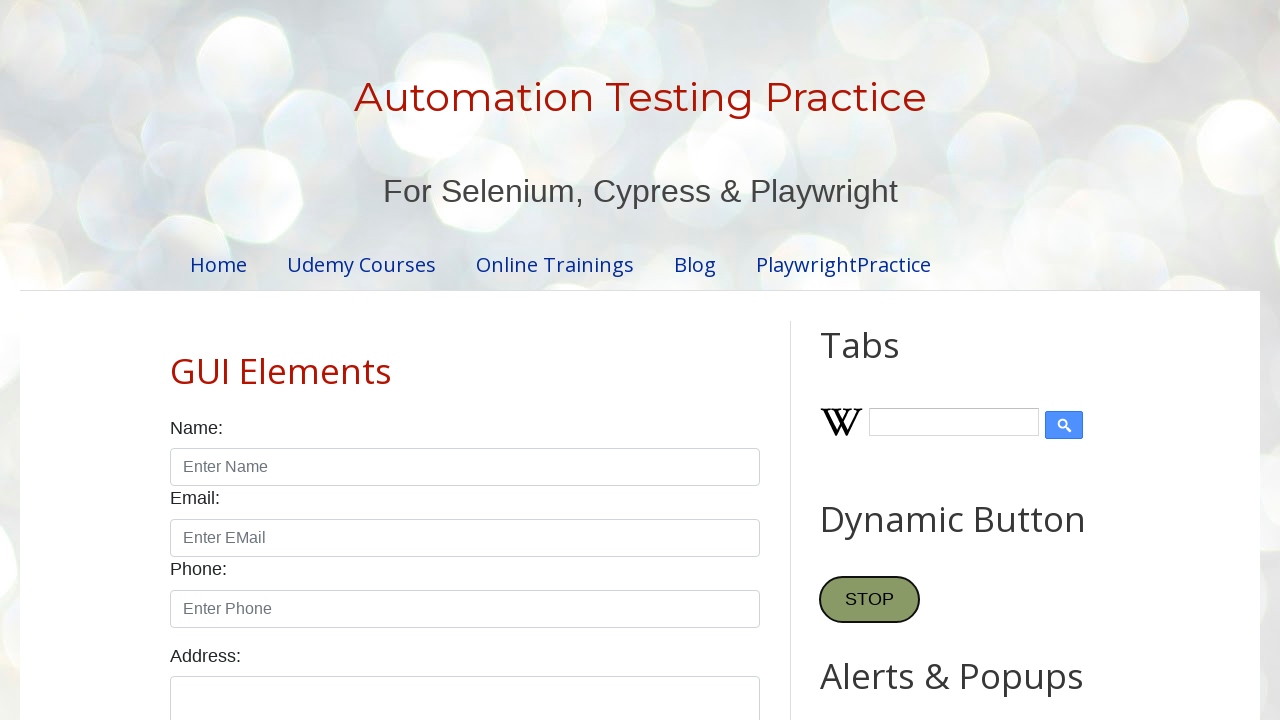

Filled last name field with 'Camp'
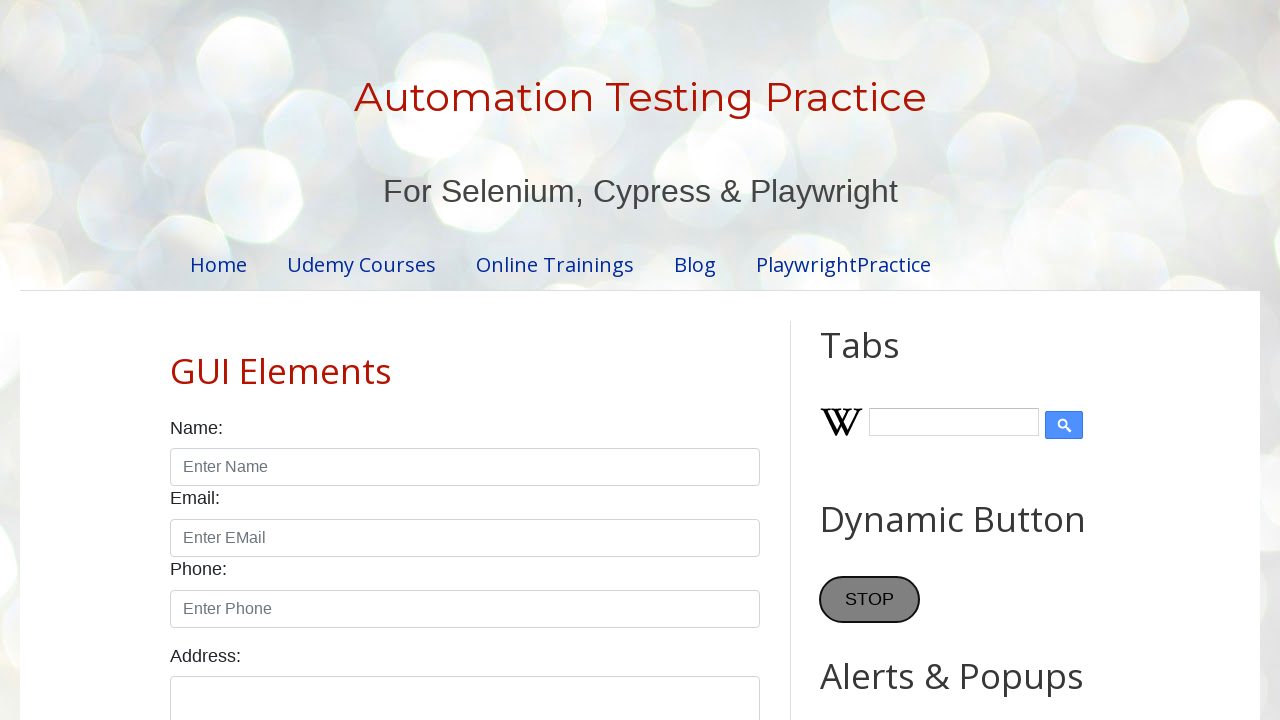

Selected gender radio button at (880, 361) on internal:role=button[name="New Tab"i]
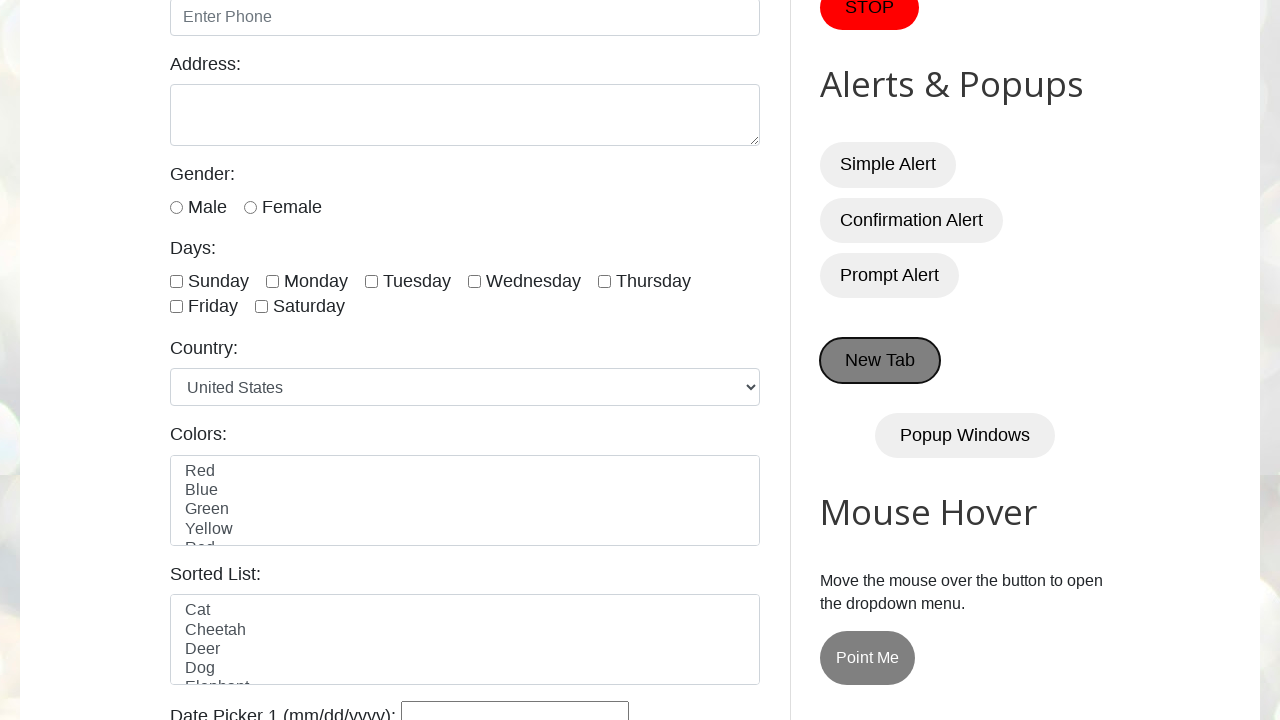

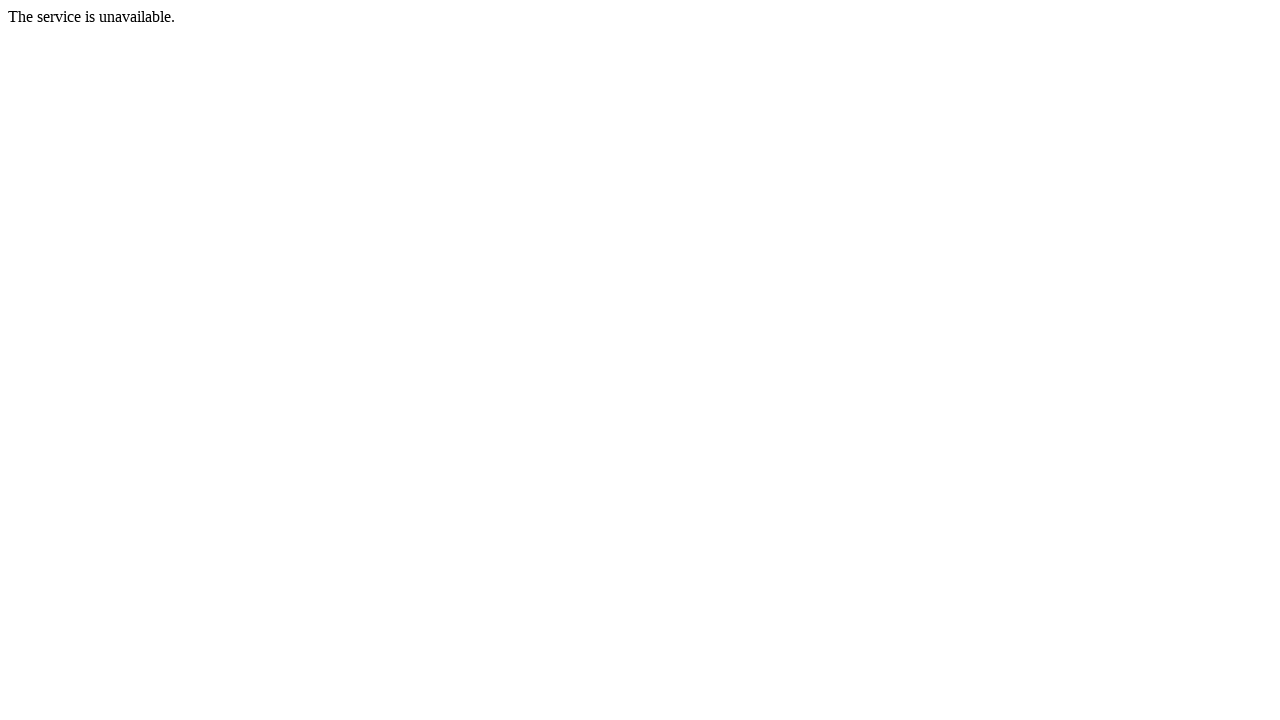